Tests navigation to the registration page by clicking the registration link on the homepage and verifying the page loads.

Starting URL: https://qa.koel.app

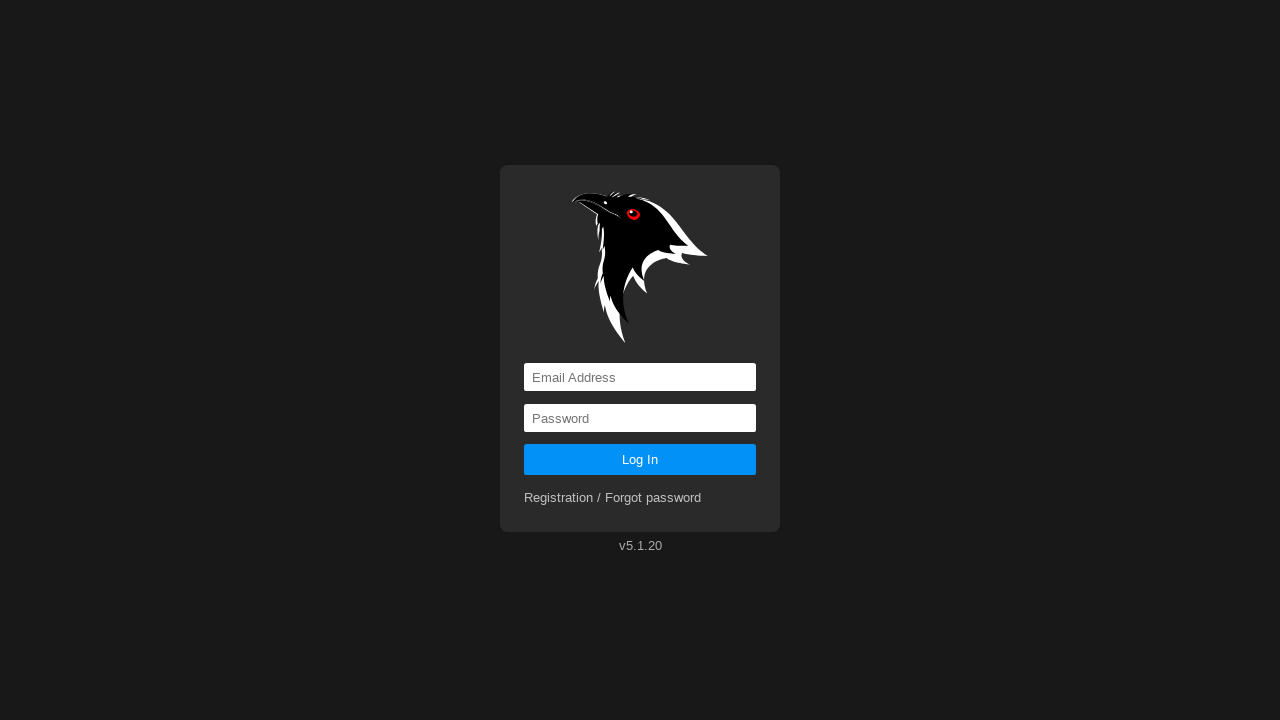

Clicked on the registration link at (613, 498) on a[href='registration']
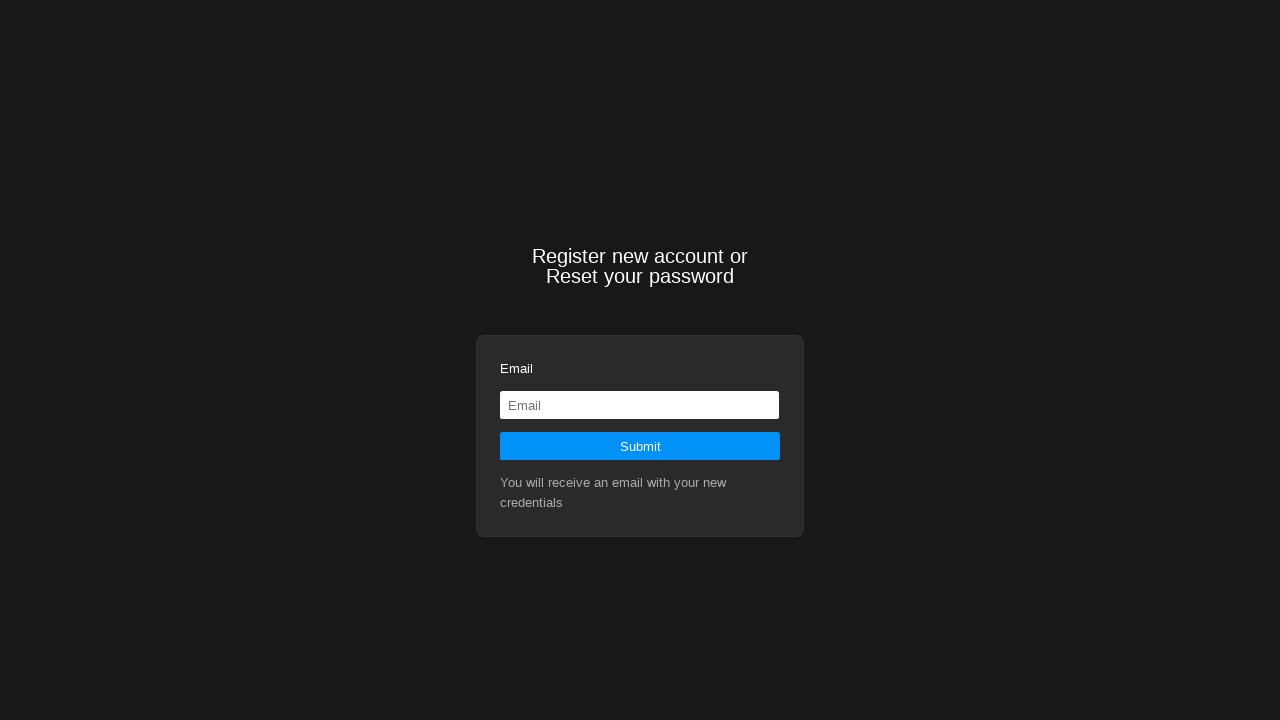

Waited for page to load and network to be idle
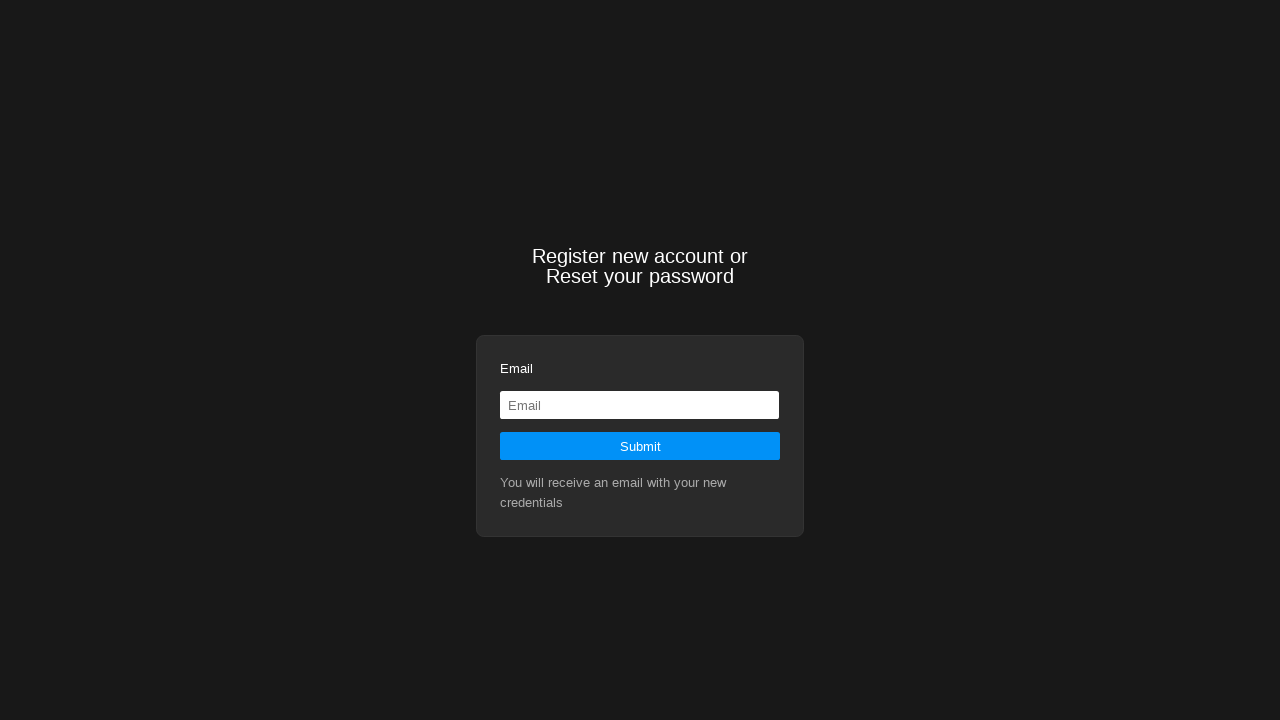

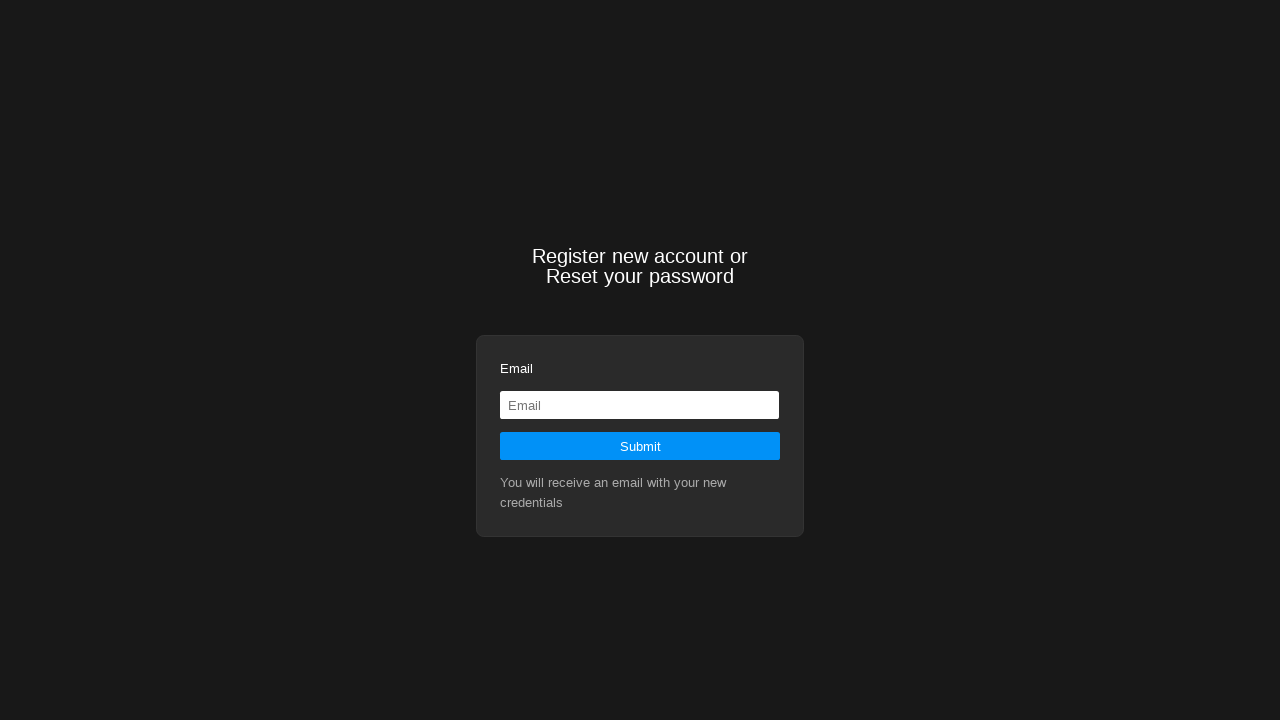